Tests handling of a prompt popup by scrolling to the button, clicking it, entering text, and accepting the prompt

Starting URL: https://demoqa.com/alerts

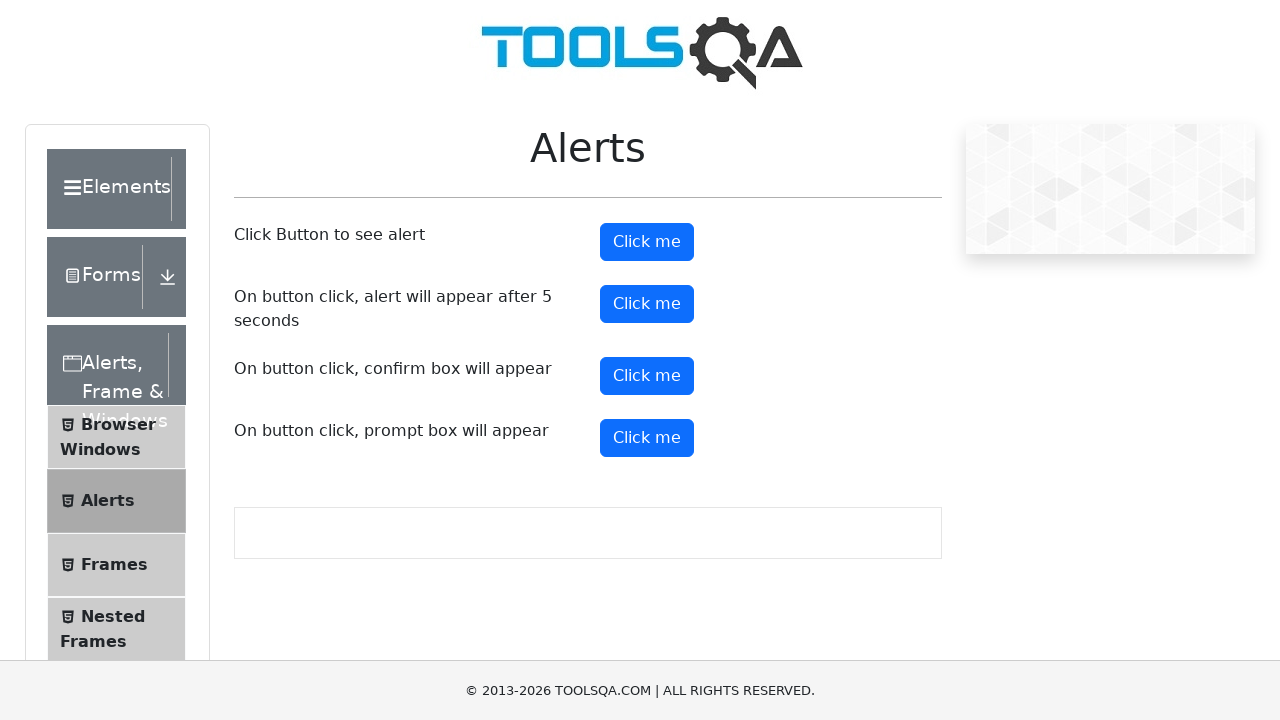

Scrolled down 100 pixels to make prompt button visible
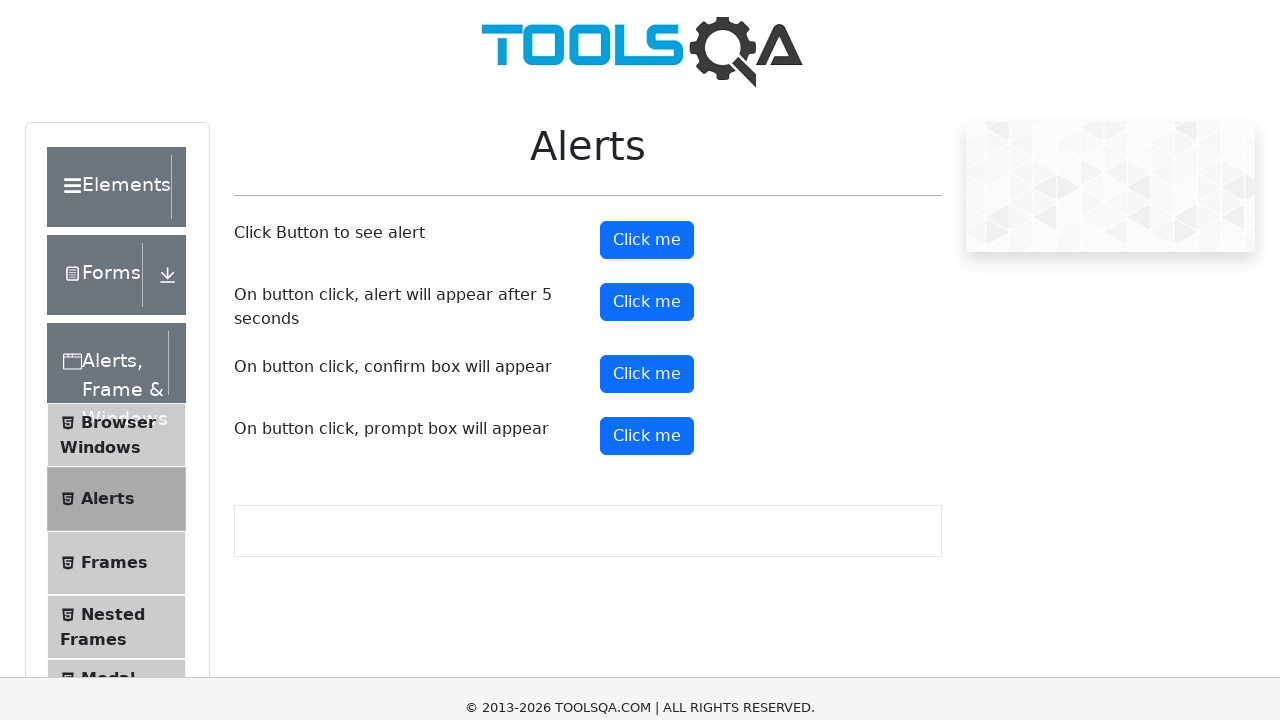

Set up dialog handler to accept prompt with text 'Vishlesha'
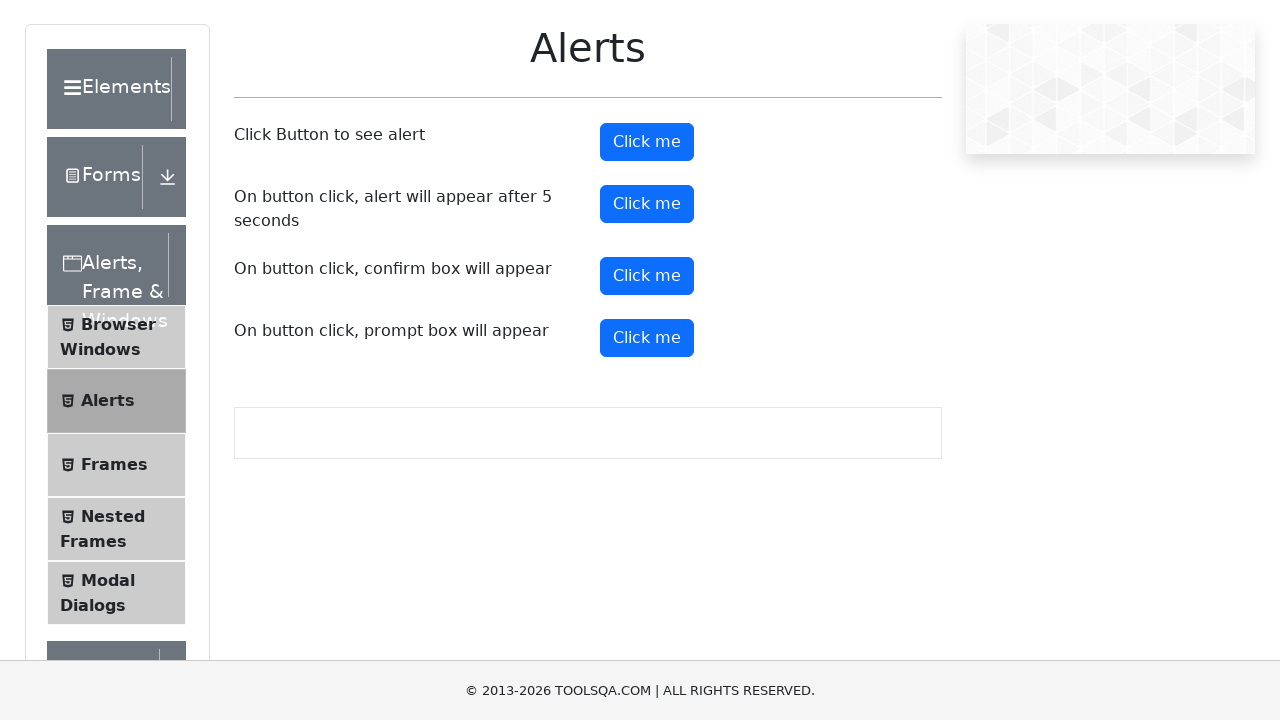

Clicked prompt button to trigger dialog at (647, 338) on xpath=//button[@id='promtButton']
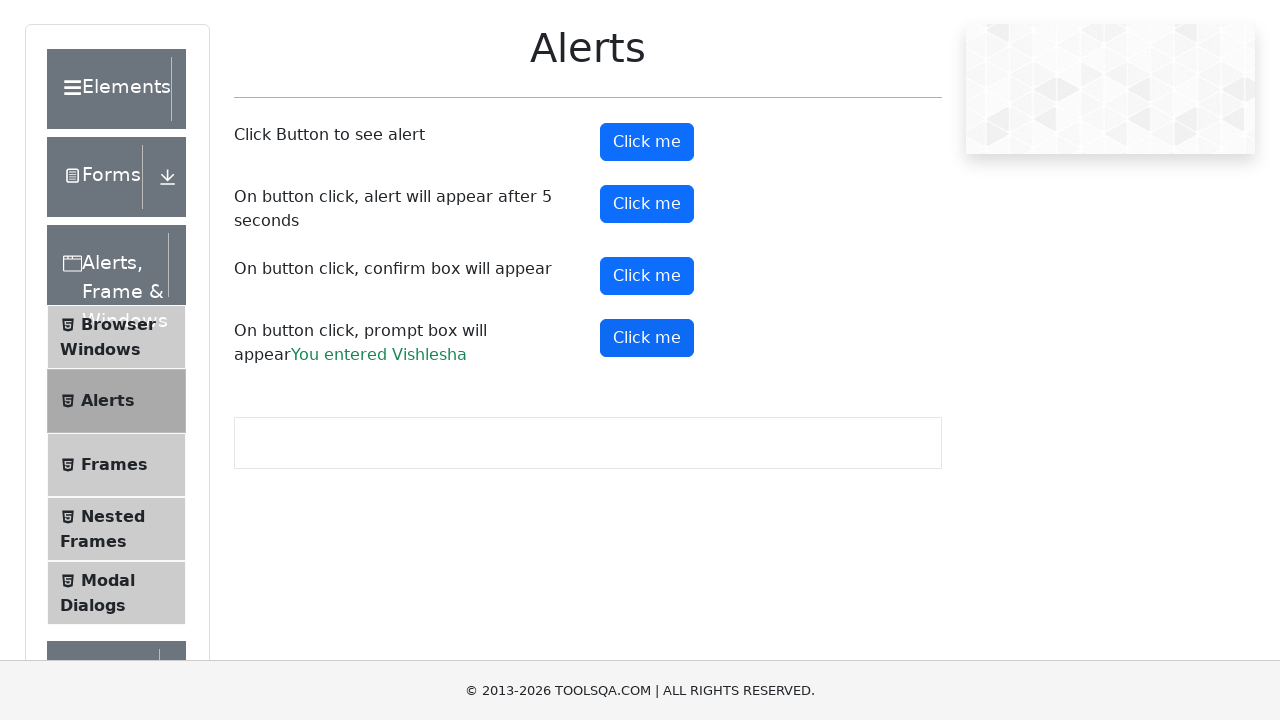

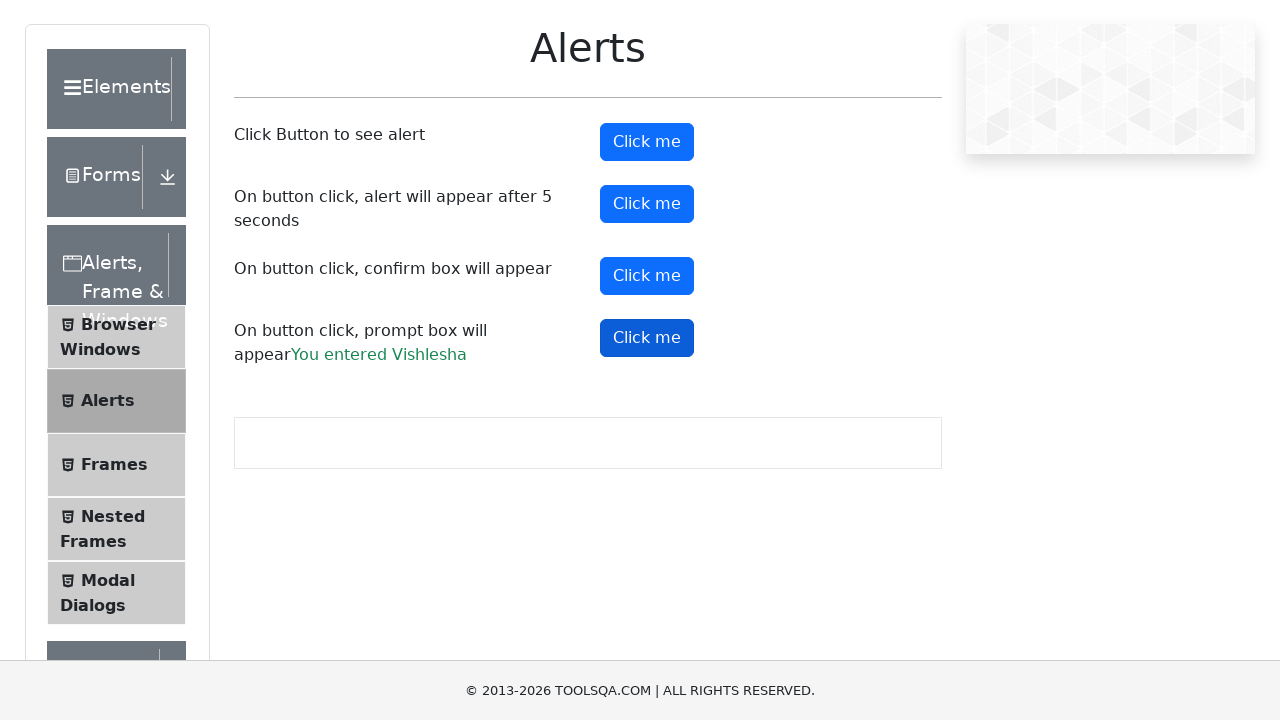